Tests handling multiple browser windows by opening a new window and switching between them

Starting URL: https://the-internet.herokuapp.com/windows

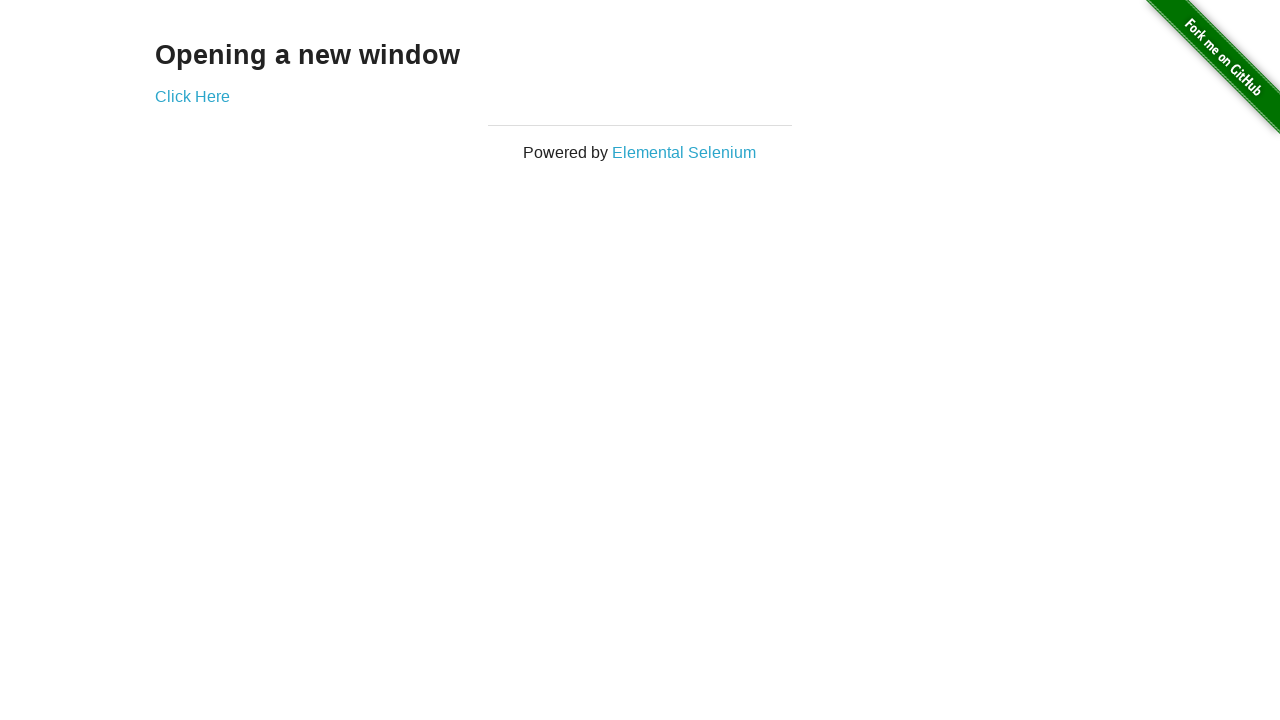

Clicked link to open new window at (192, 96) on a[href='/windows/new']
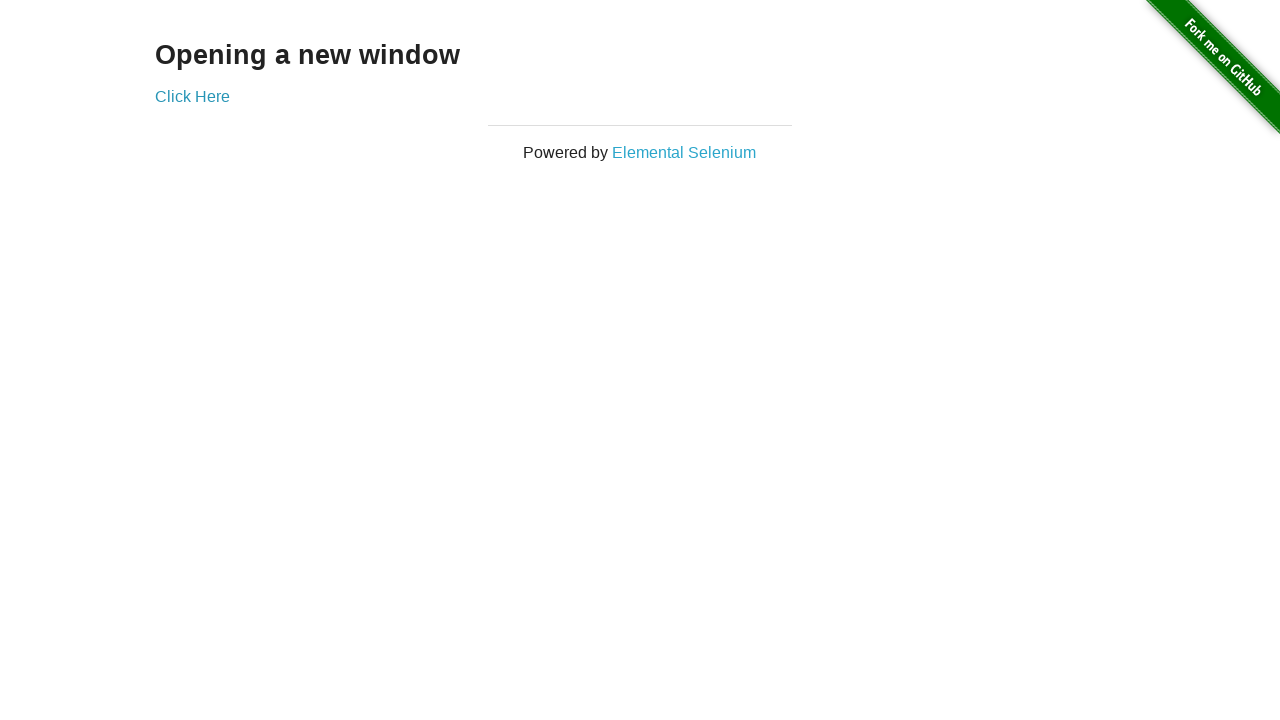

New window opened and captured
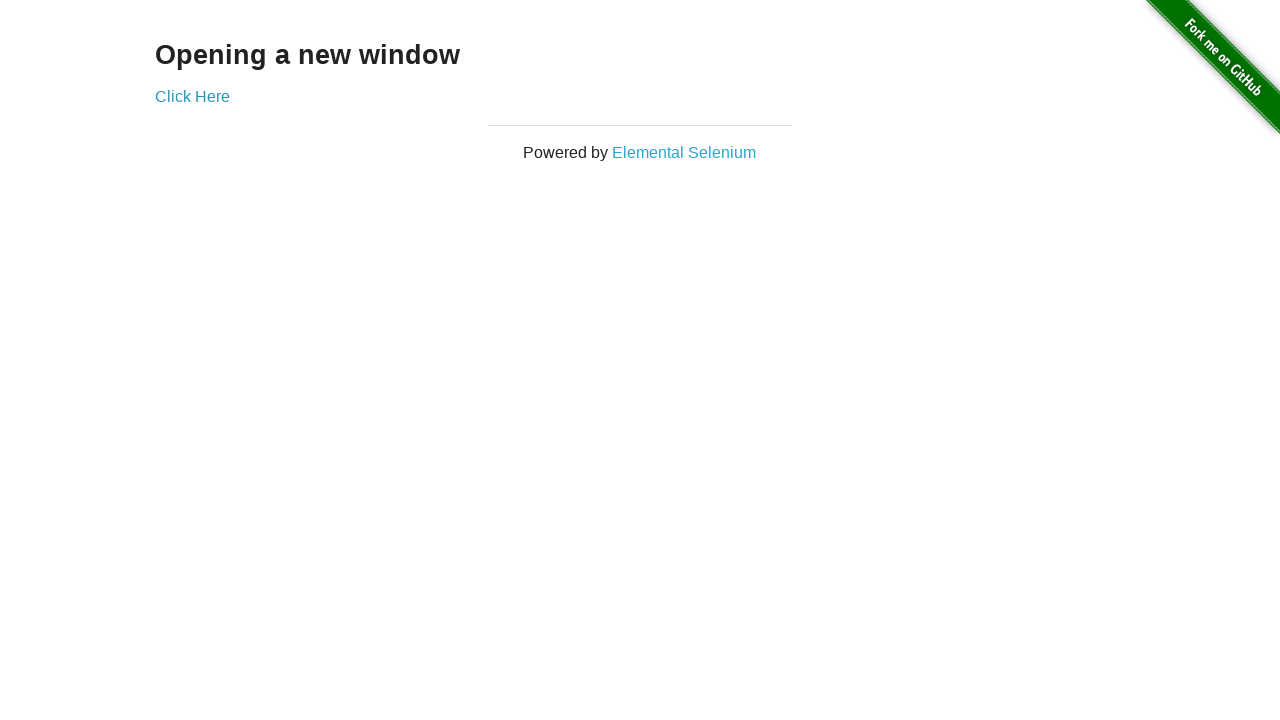

New window page loaded
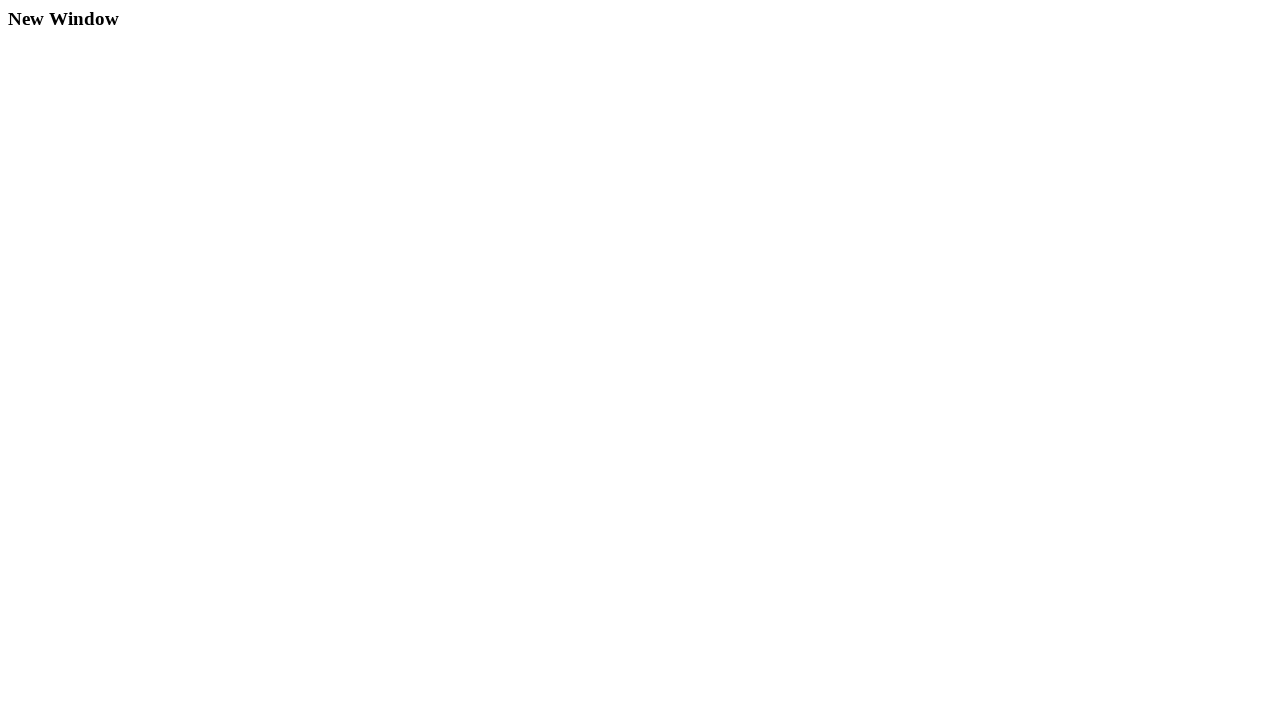

Switched back to original window
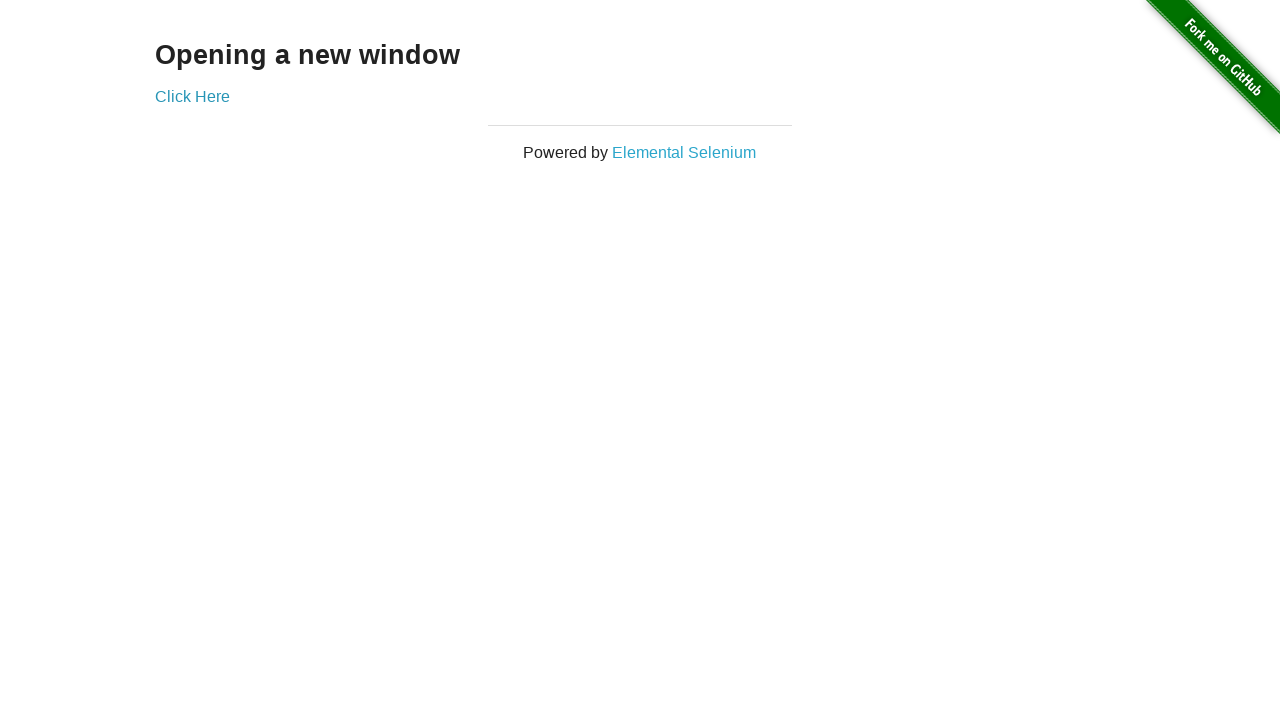

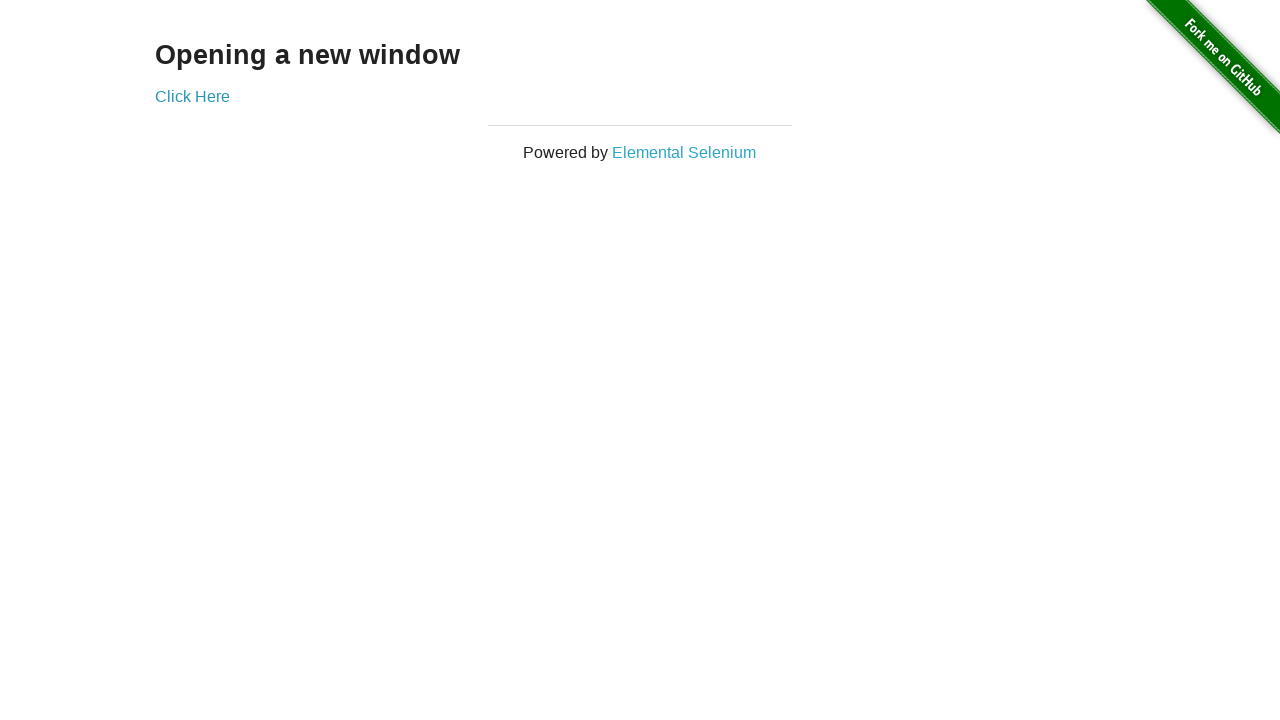